Tests right-click (context click) functionality by performing a right-click on a button and verifying that a confirmation message appears

Starting URL: https://demoqa.com/buttons

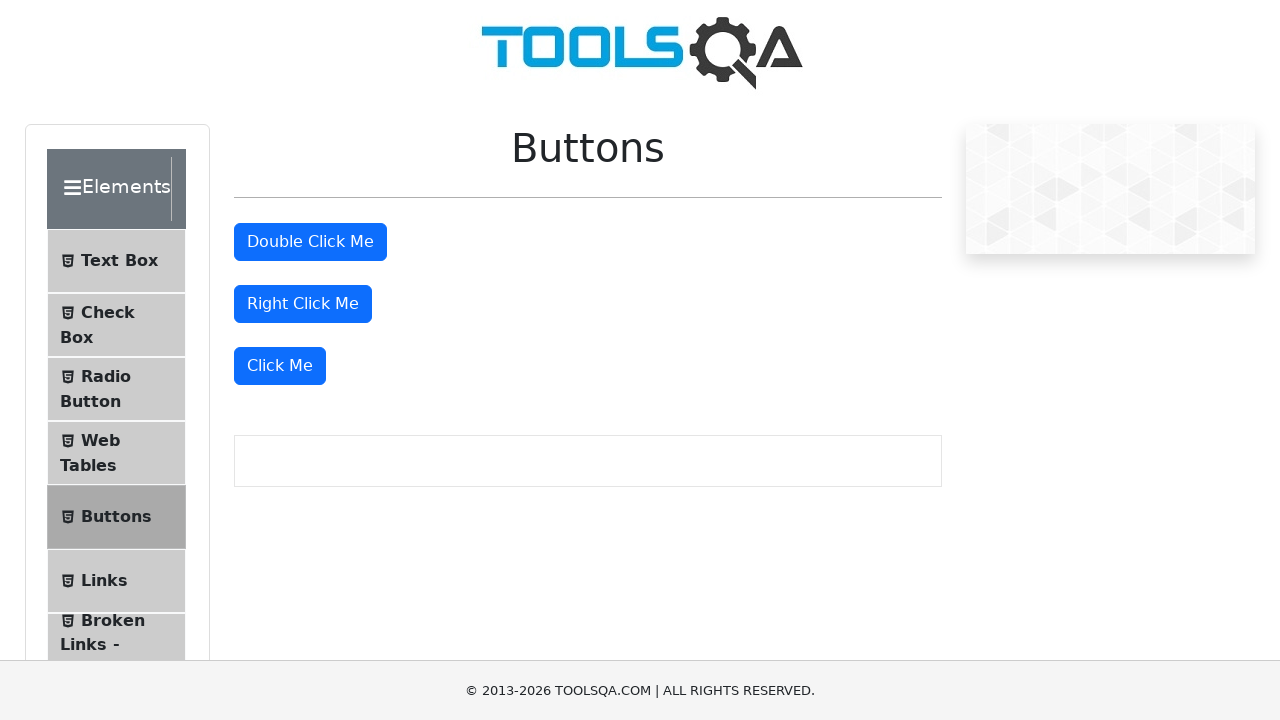

Verified that right-click message does not exist initially
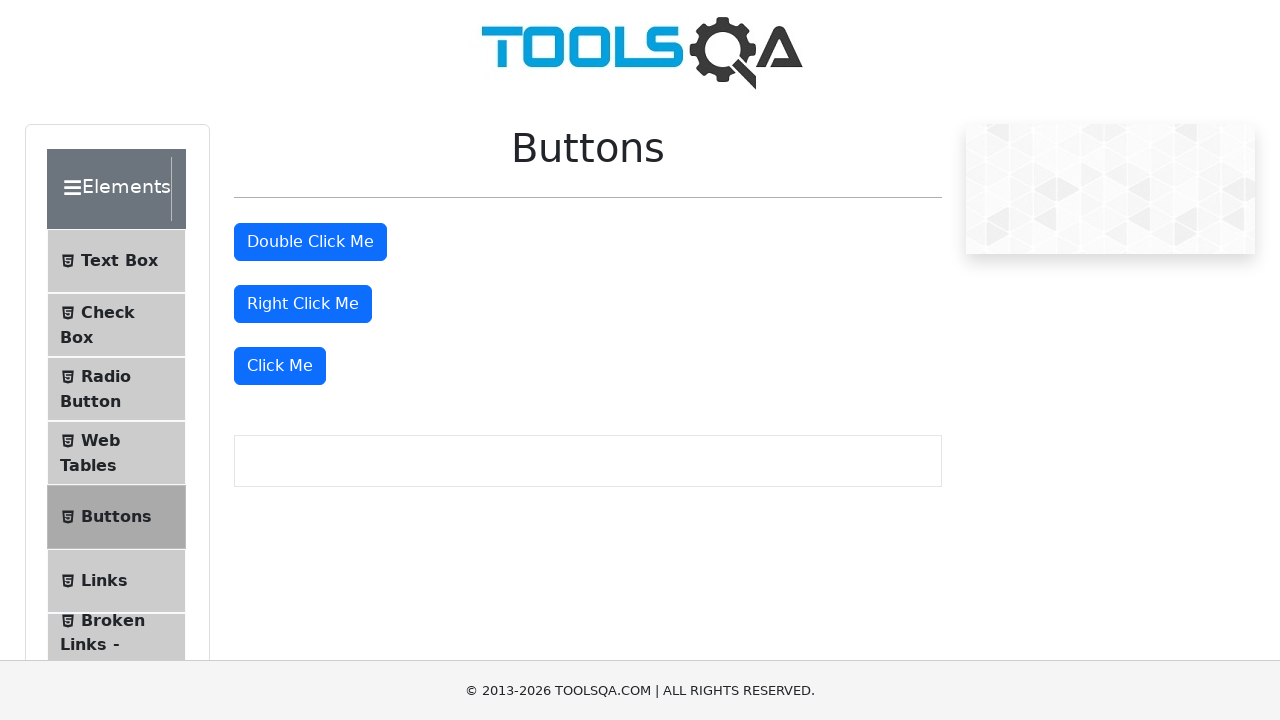

Performed right-click on the button at (303, 304) on #rightClickBtn
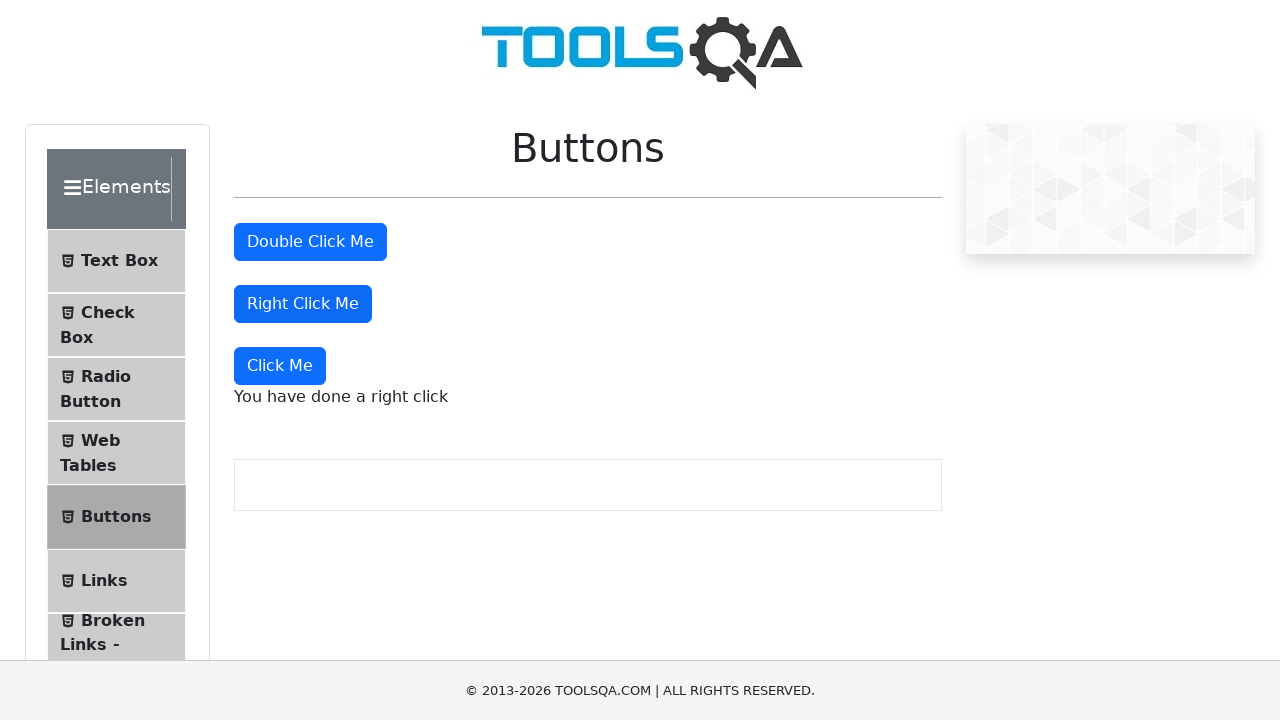

Located the right-click message element
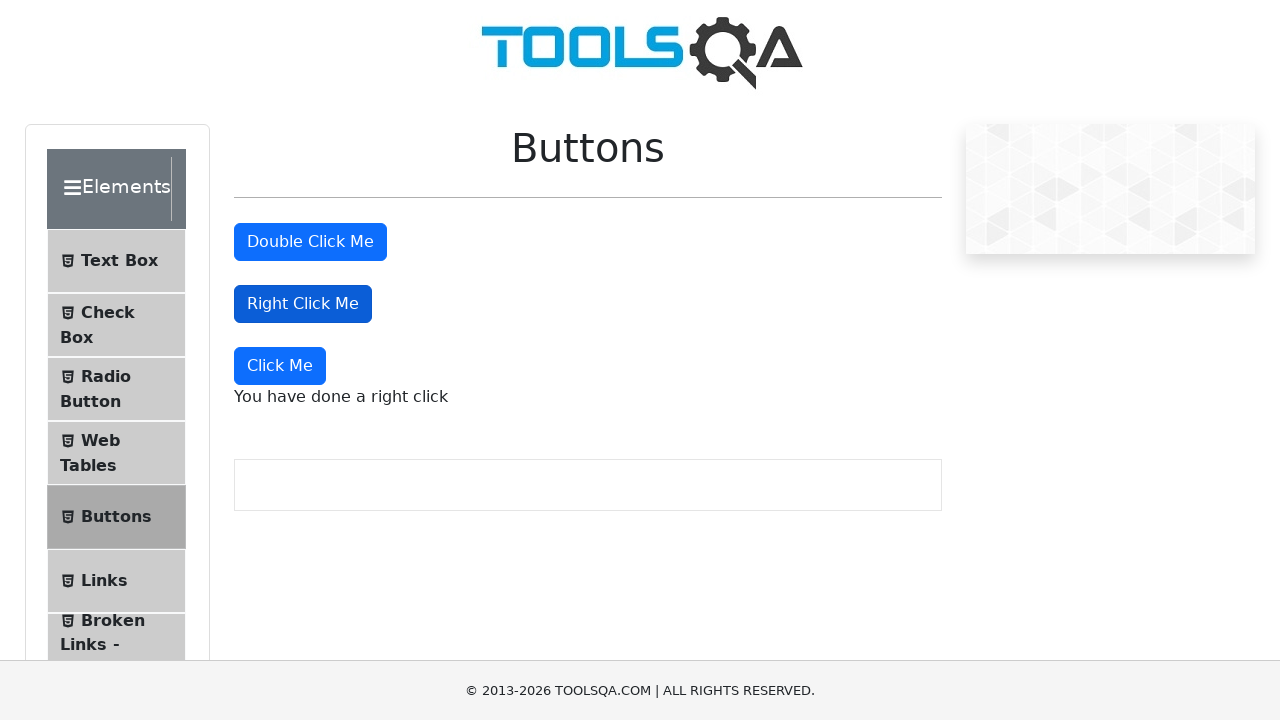

Waited for the right-click message to appear
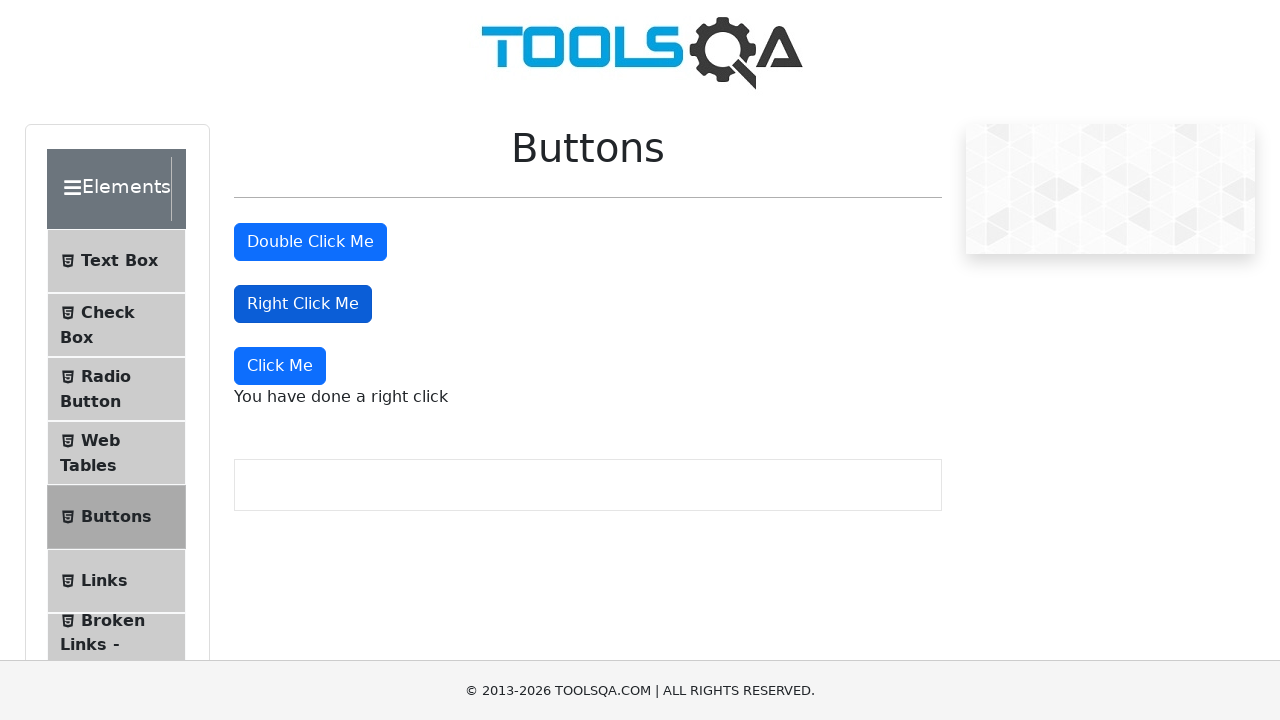

Verified that the message text is 'You have done a right click'
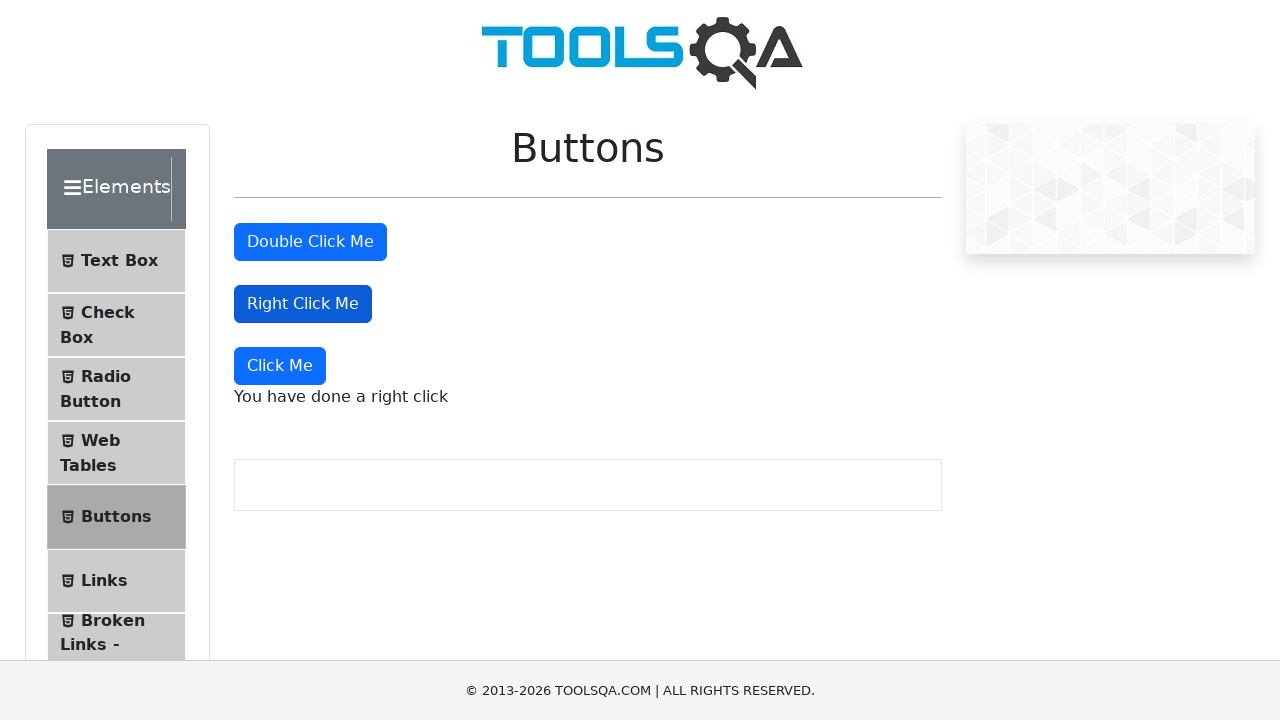

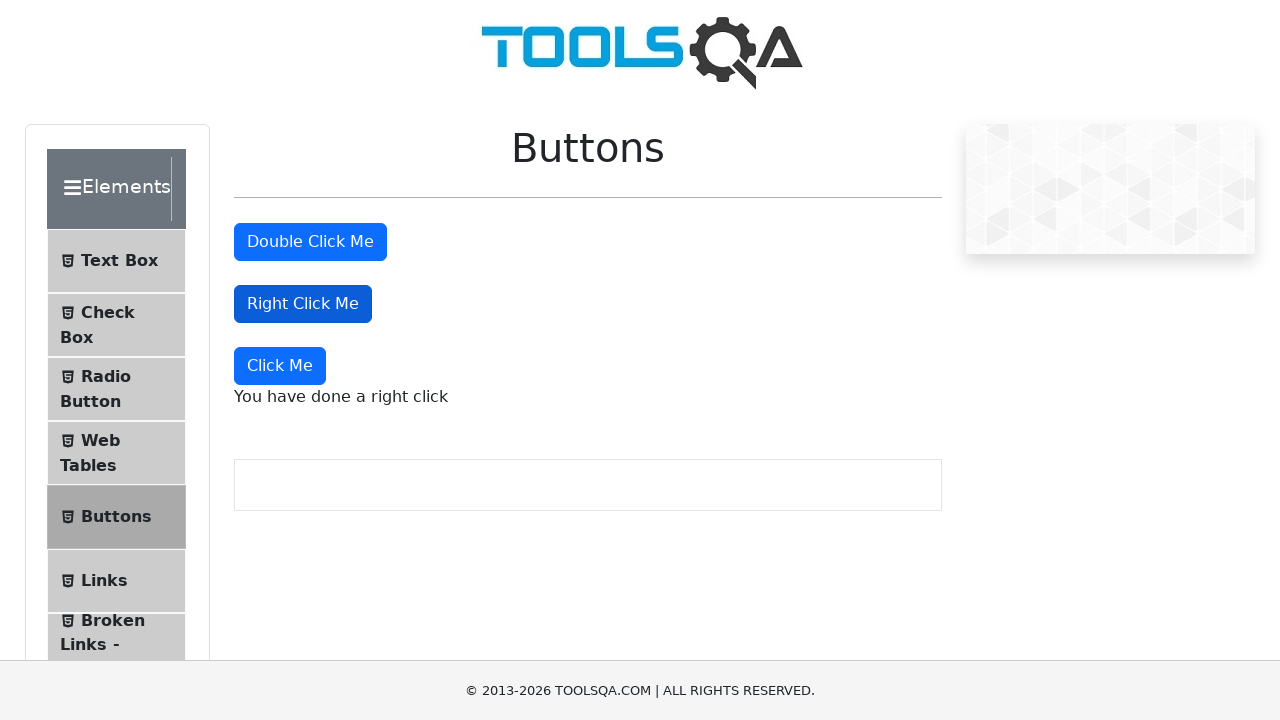